Checks if the "Flight To" element is visible on the homepage

Starting URL: https://usbair.com/

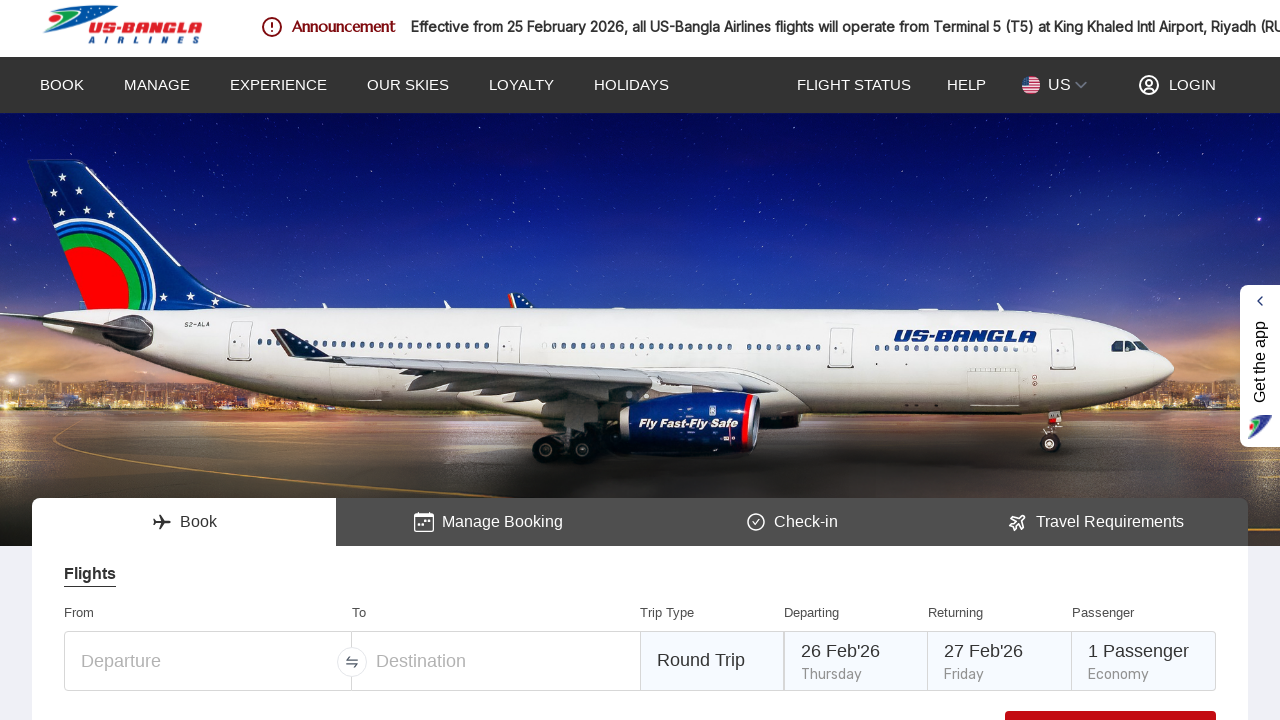

Waited 5 seconds for page to load
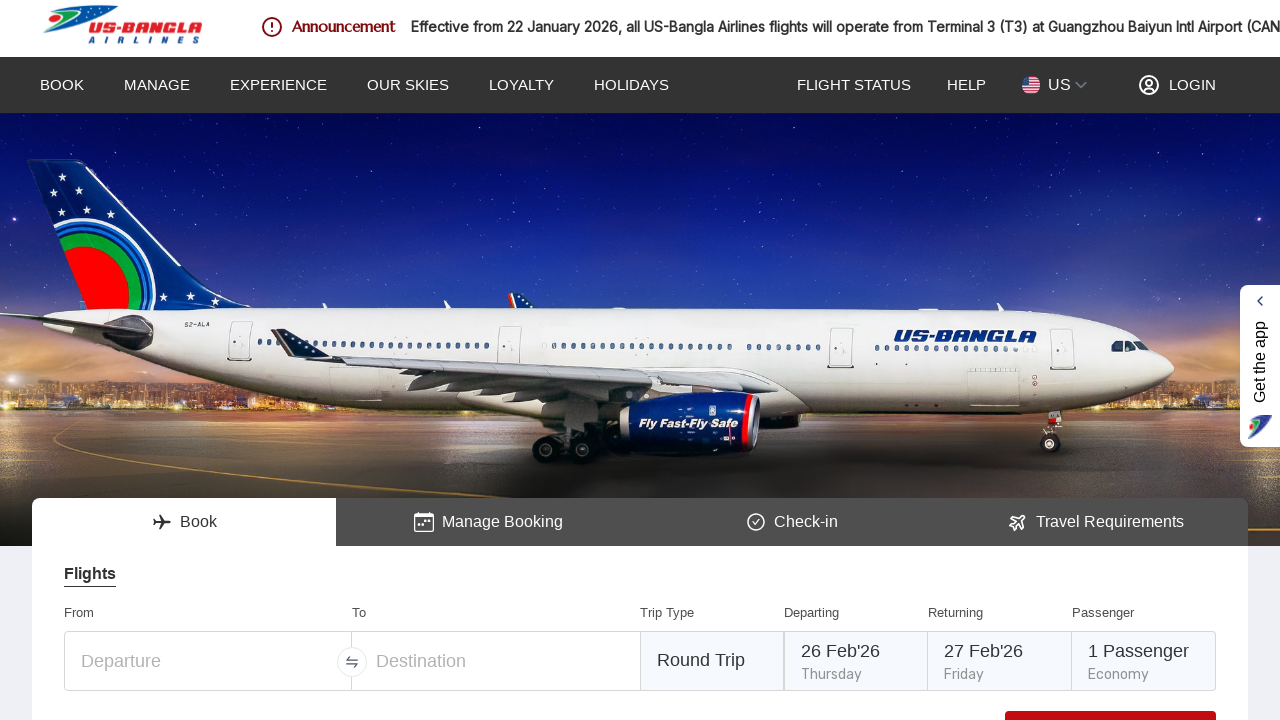

Located Flight To element using XPath
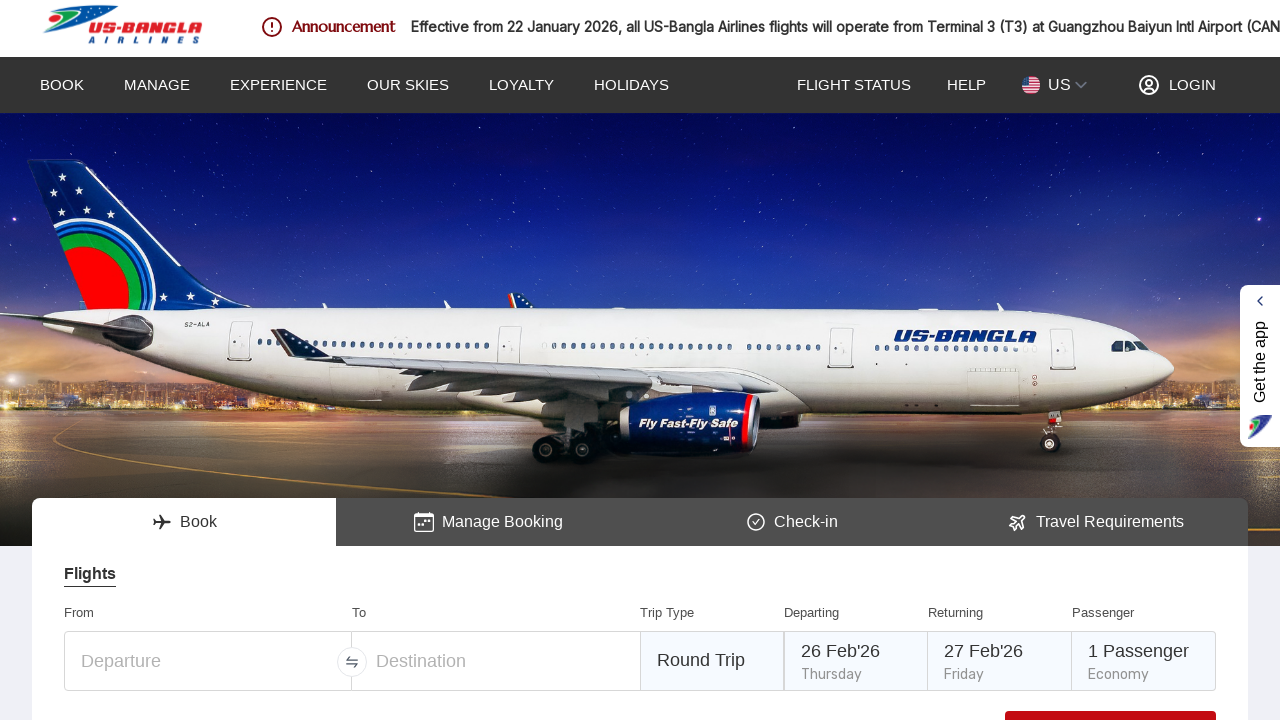

Checked if Flight To element is visible
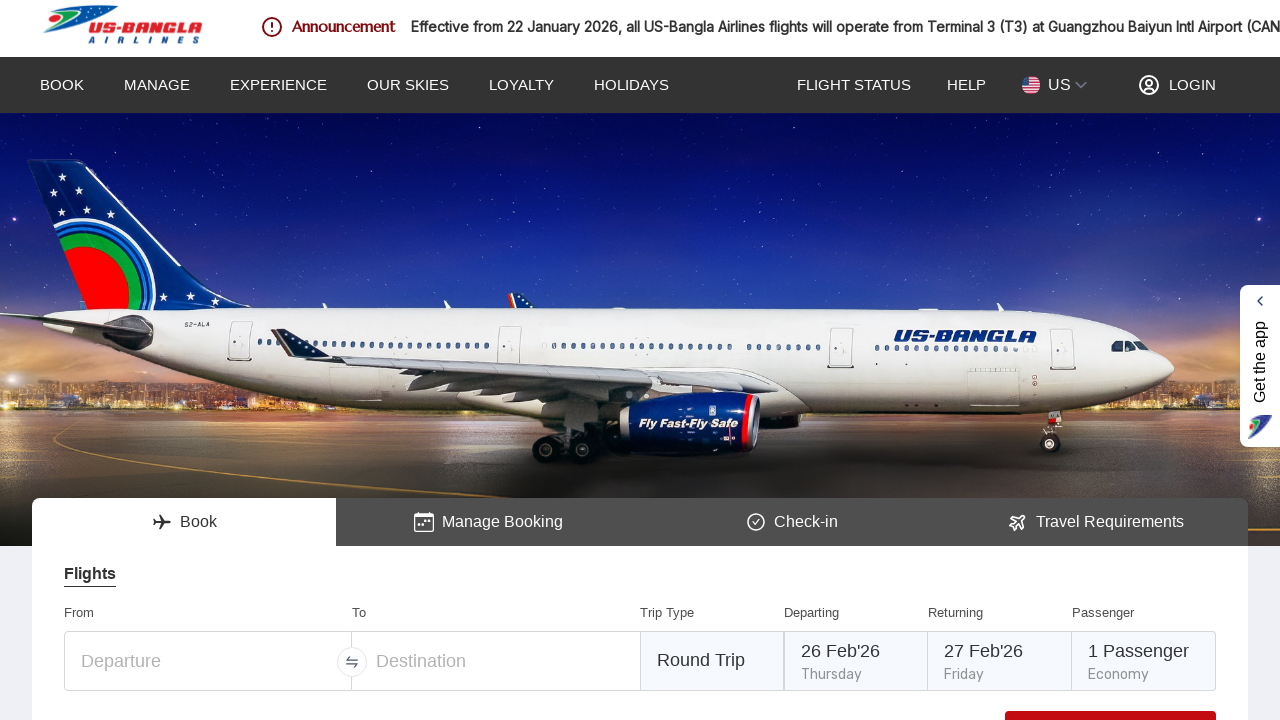

Flight To element is displayed on homepage
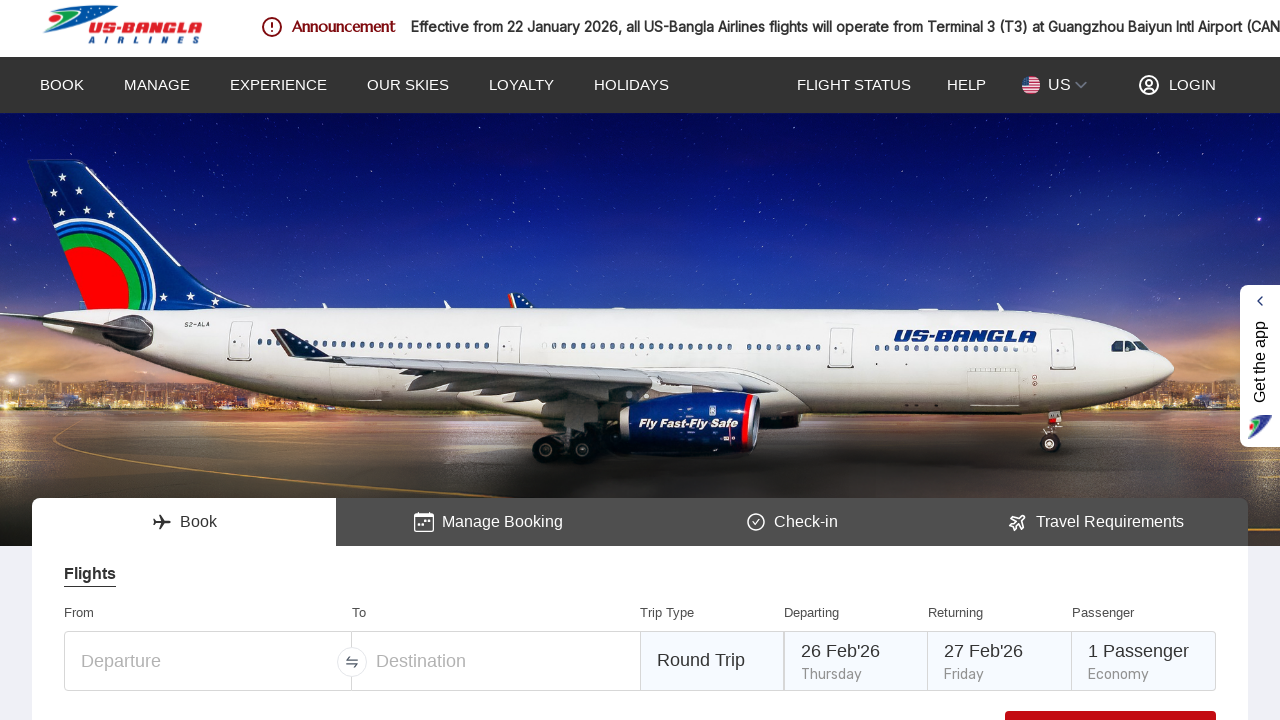

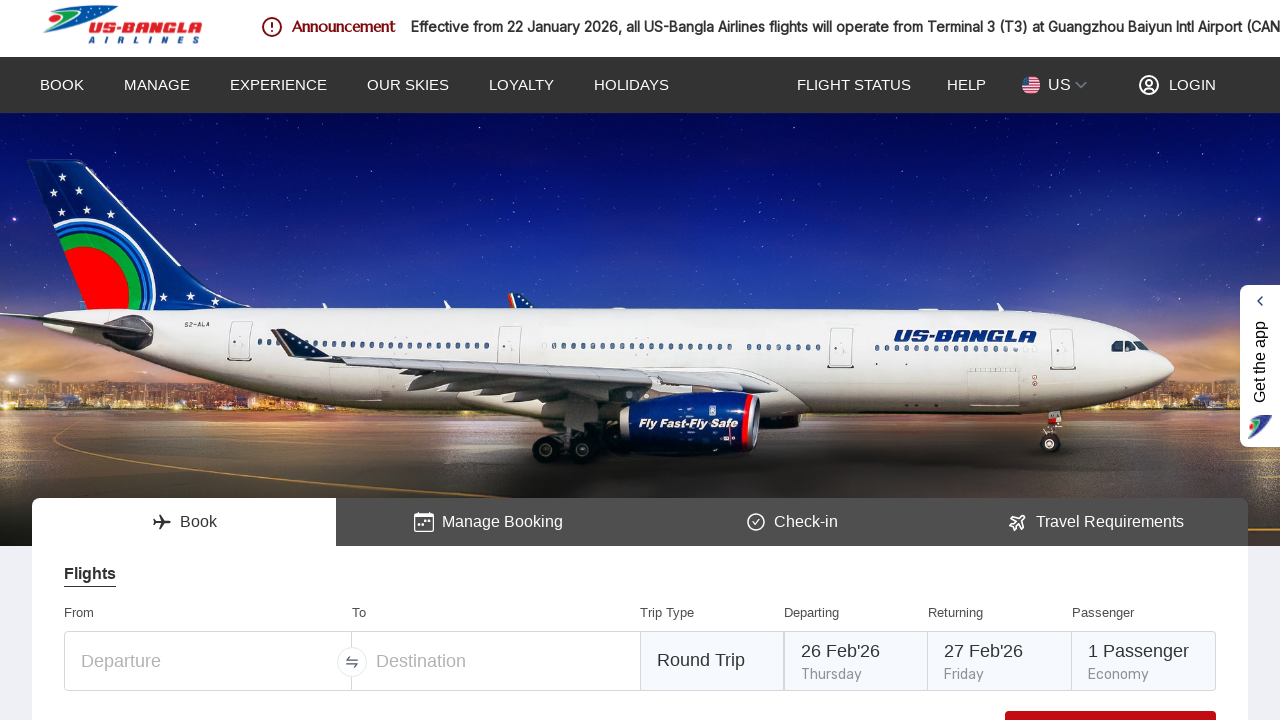